Tests a simple form by filling in first name, last name, city, and country fields, then clicking the submit button.

Starting URL: http://suninjuly.github.io/simple_form_find_task.html

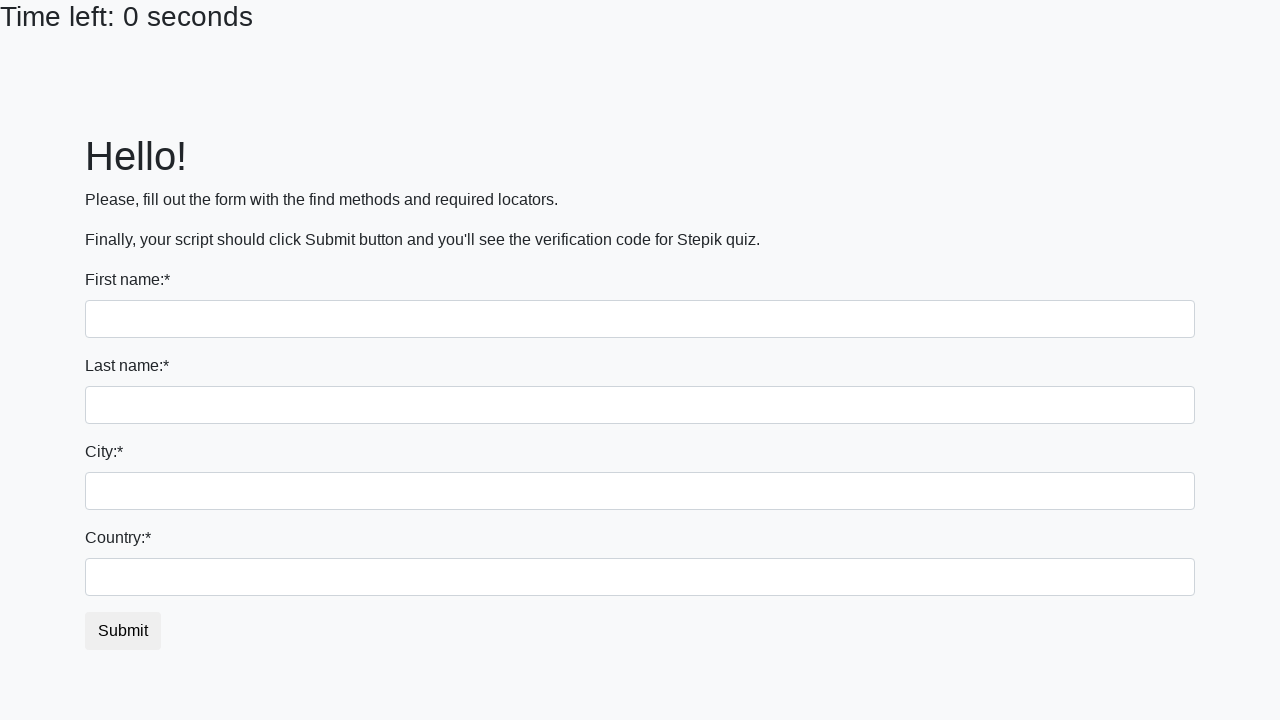

Filled first name field with 'Ivan' on input[name='first_name']
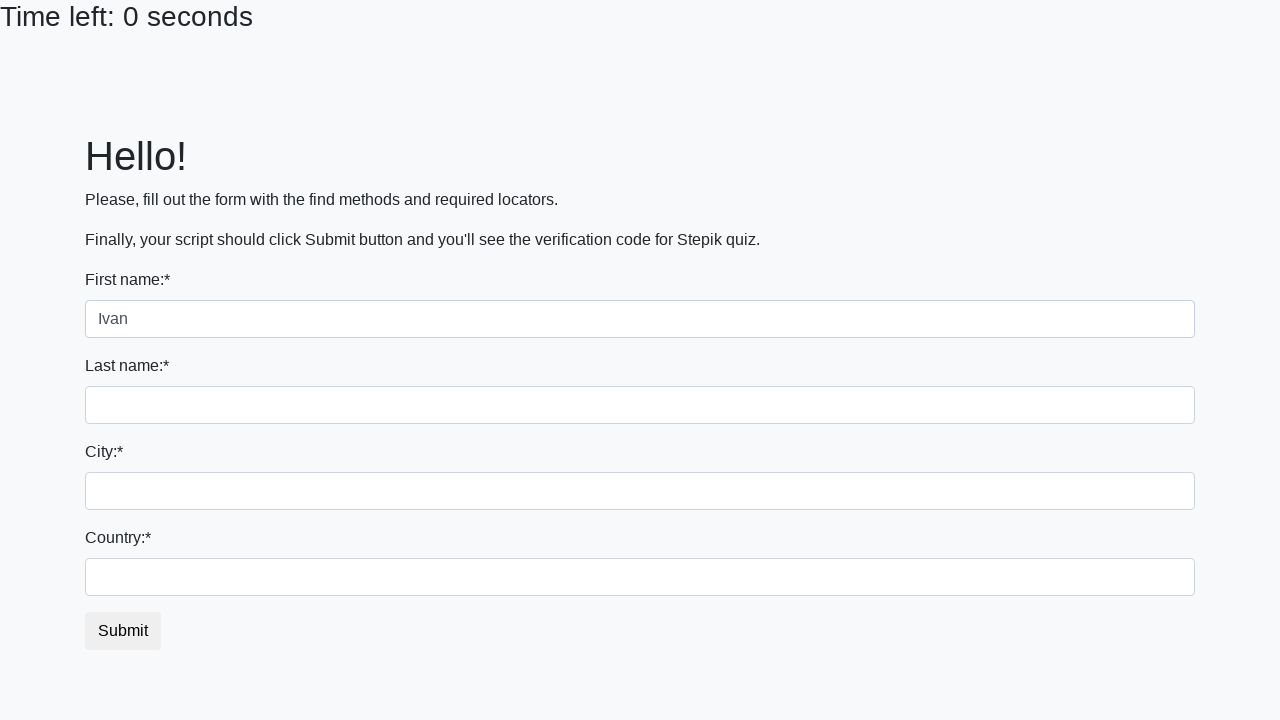

Filled last name field with 'Petrov' on input[name='last_name']
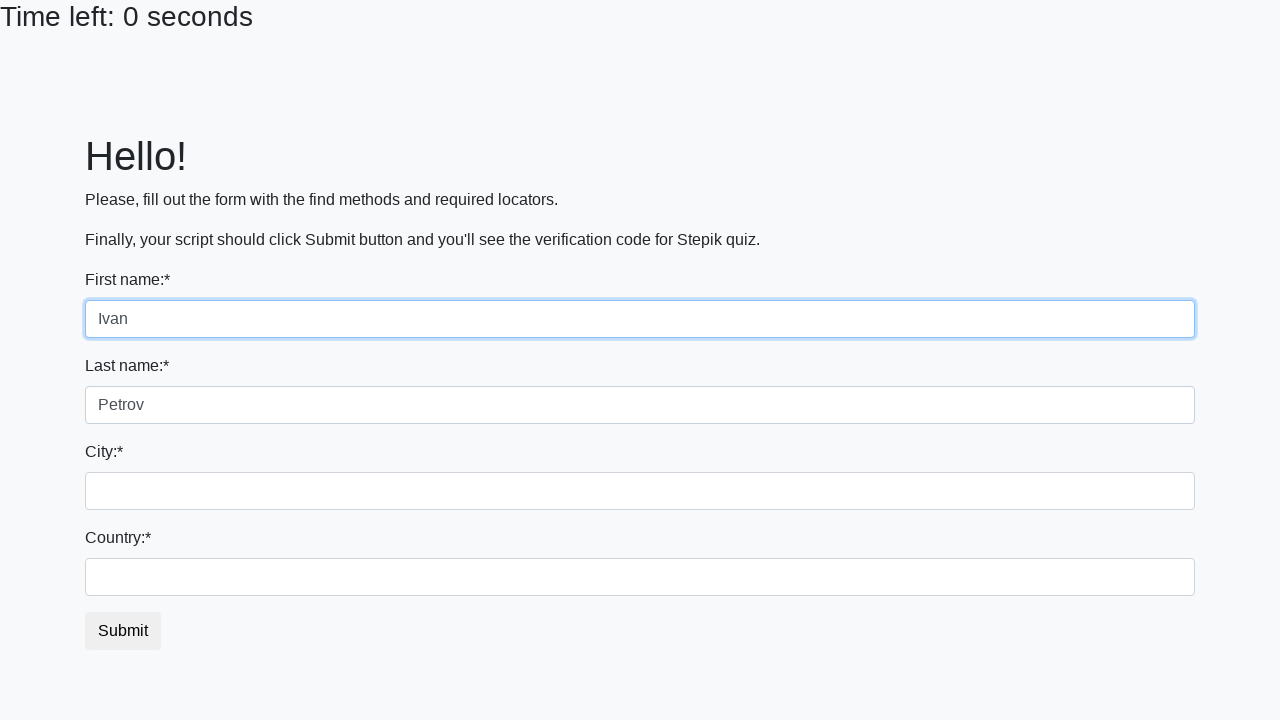

Filled city field with 'Smolensk' on .city
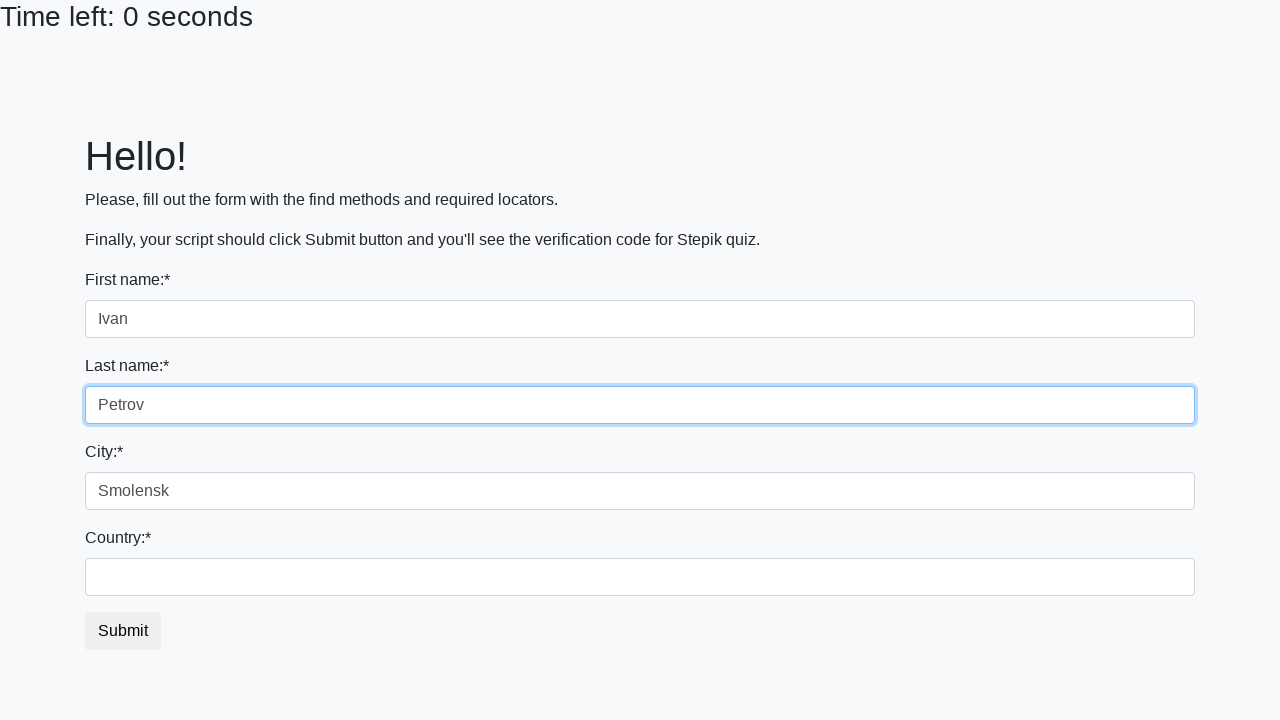

Filled country field with 'Russia' on #country
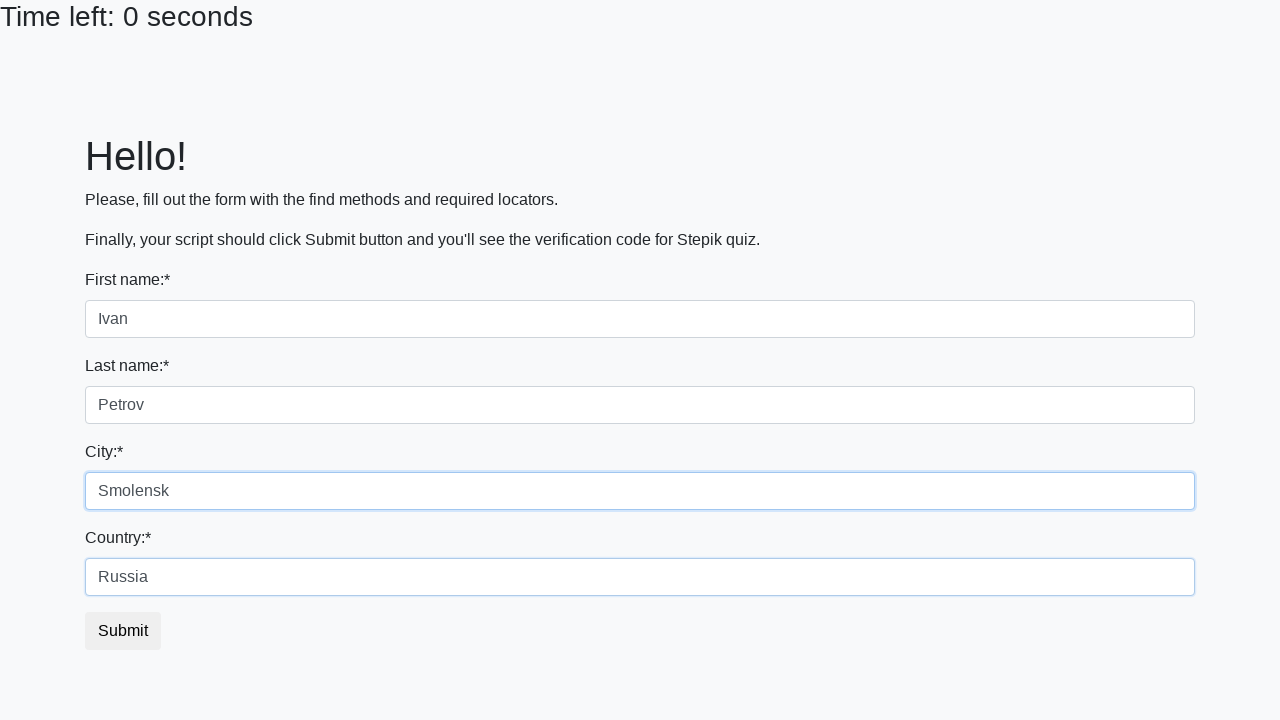

Clicked submit button to submit the form at (123, 631) on .btn
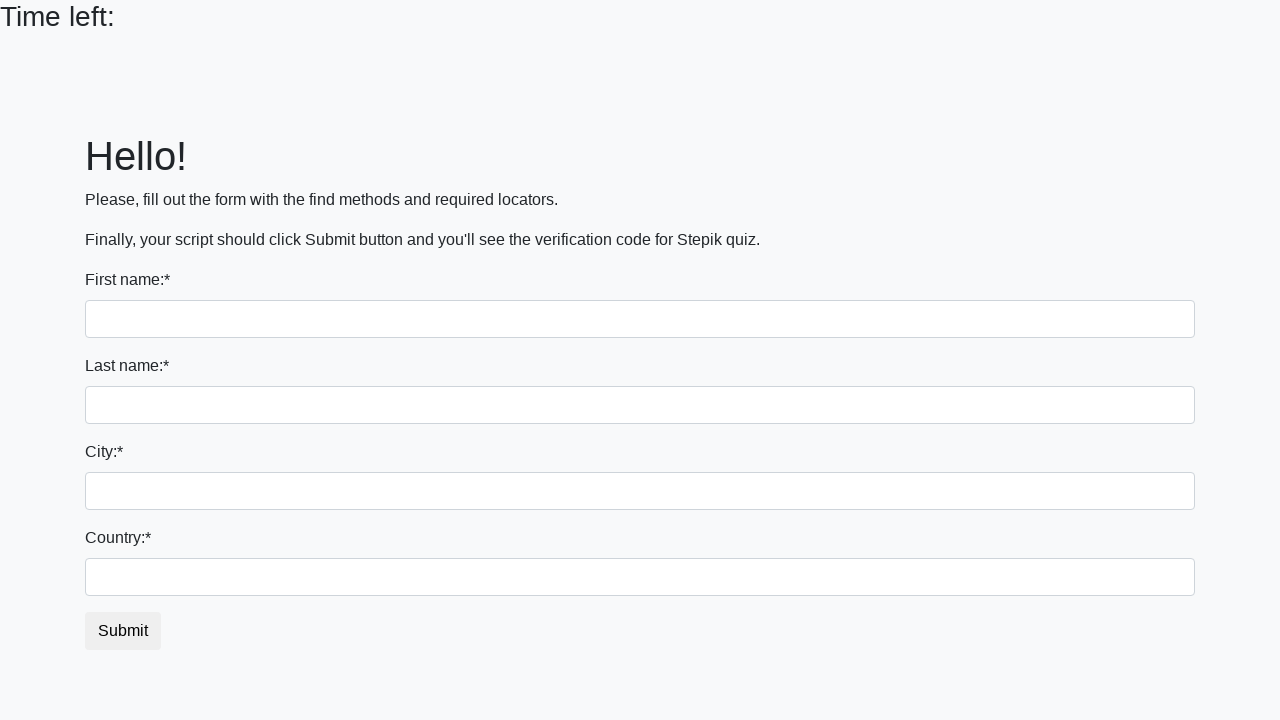

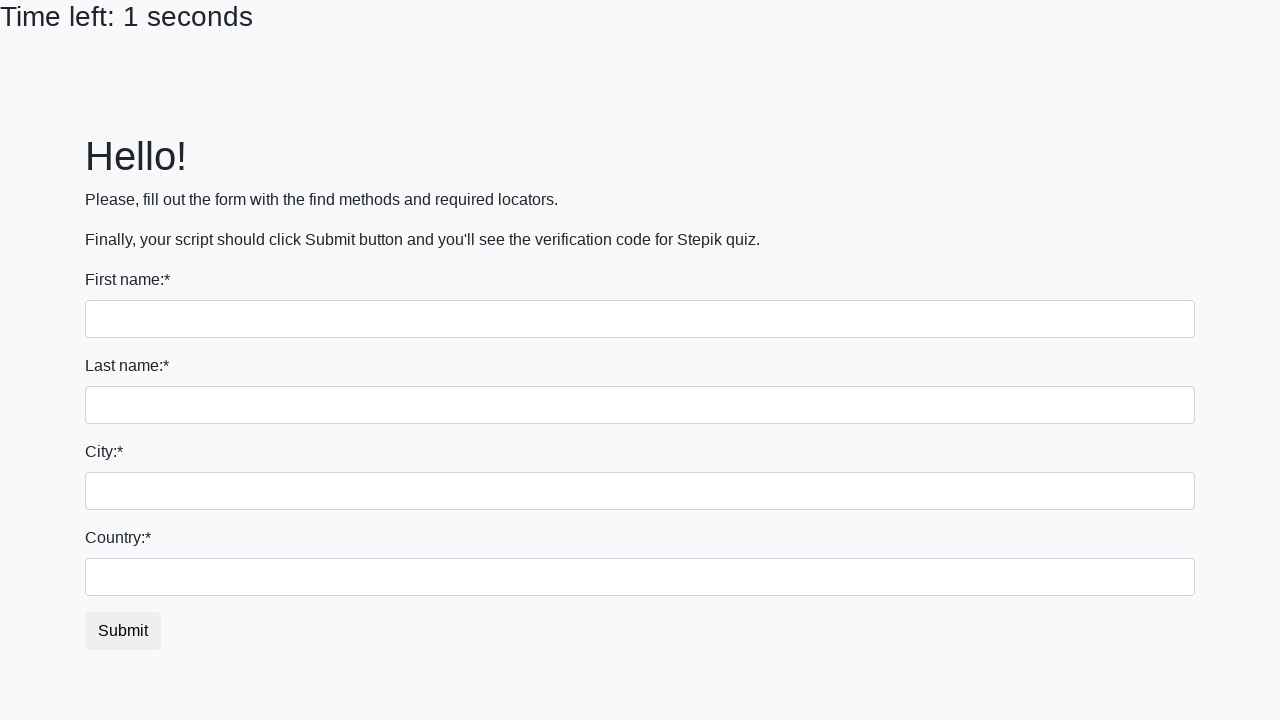